Tests form submission by clicking the submit button and verifying the success message

Starting URL: https://bonigarcia.dev/selenium-webdriver-java/web-form.html

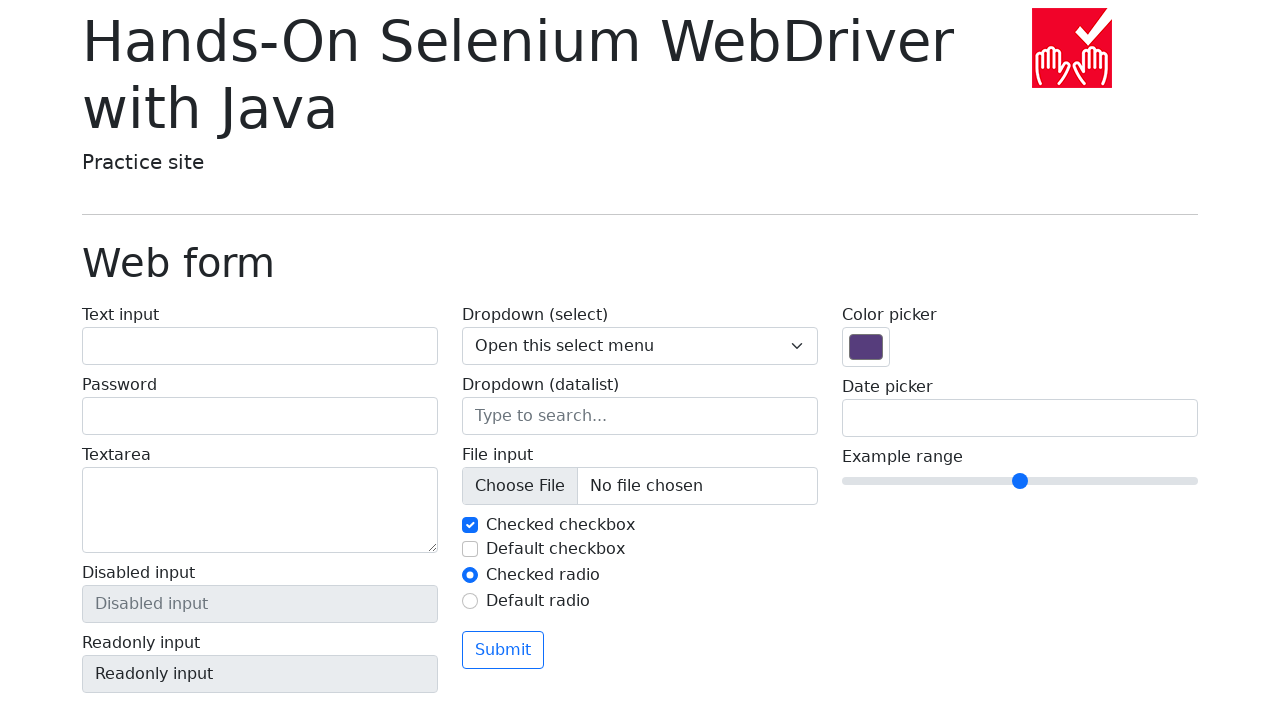

Clicked the submit button at (503, 650) on button
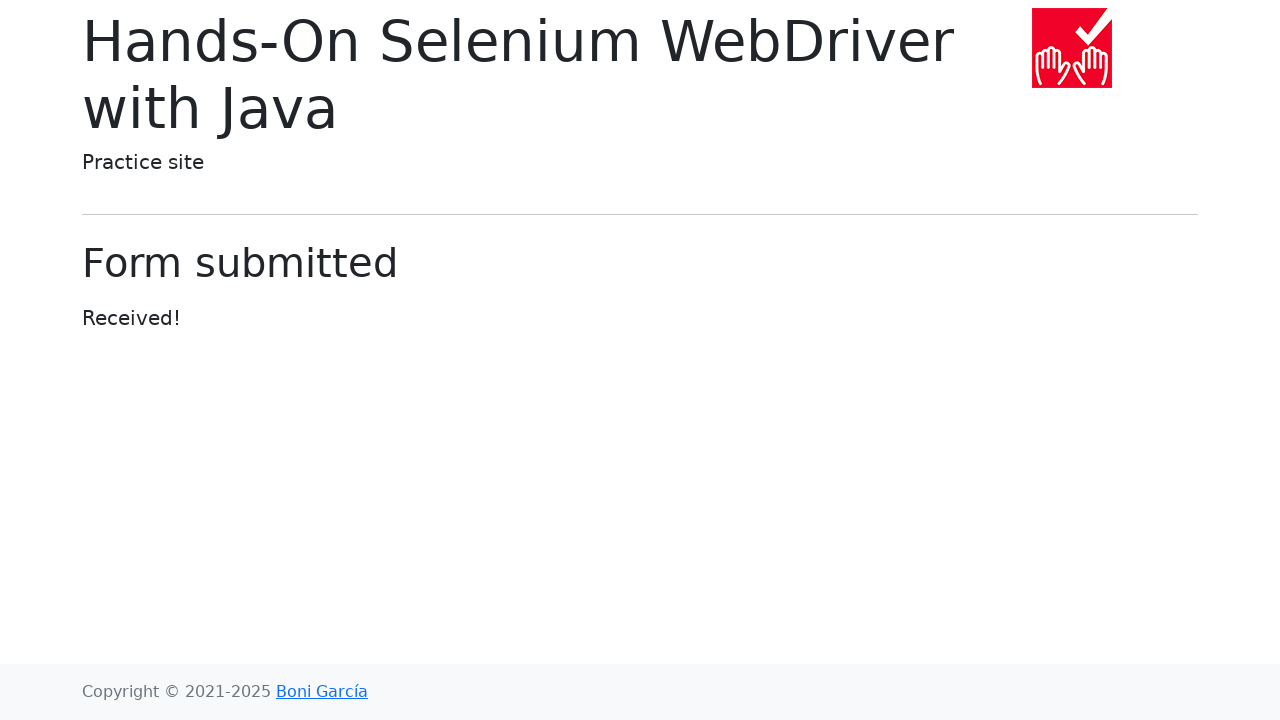

Success message element loaded
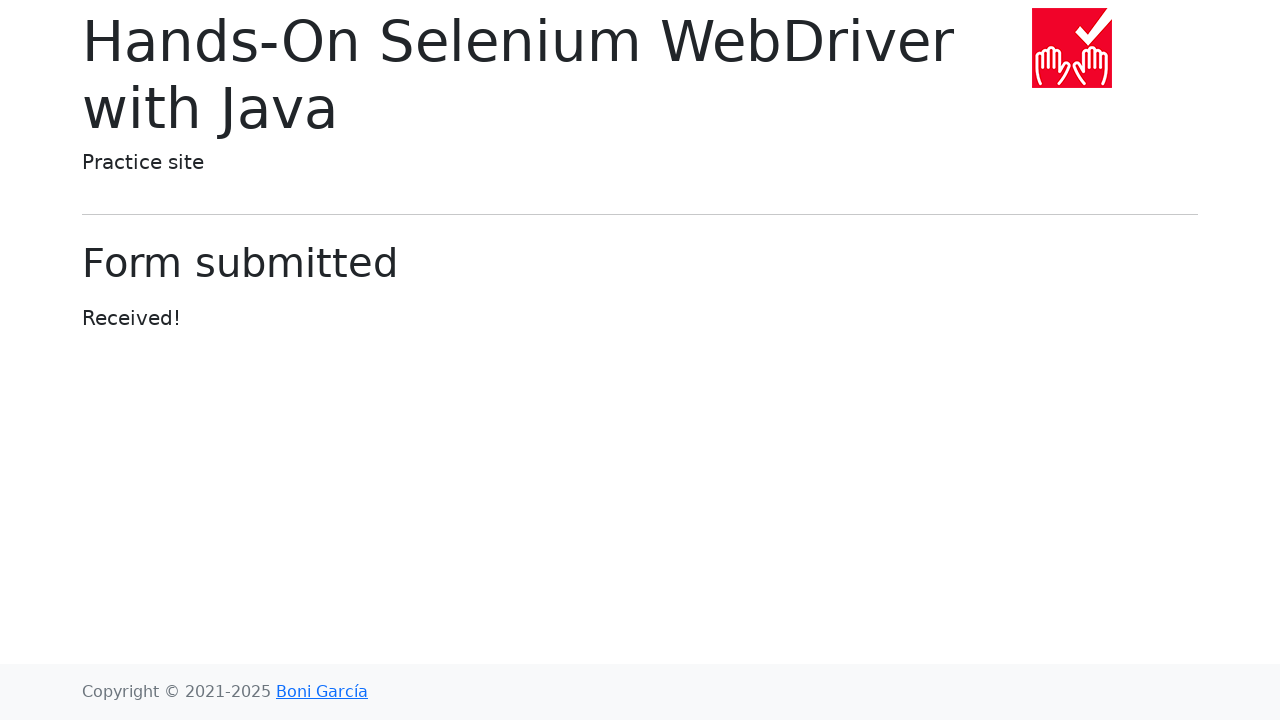

Verified success message text is 'Form submitted'
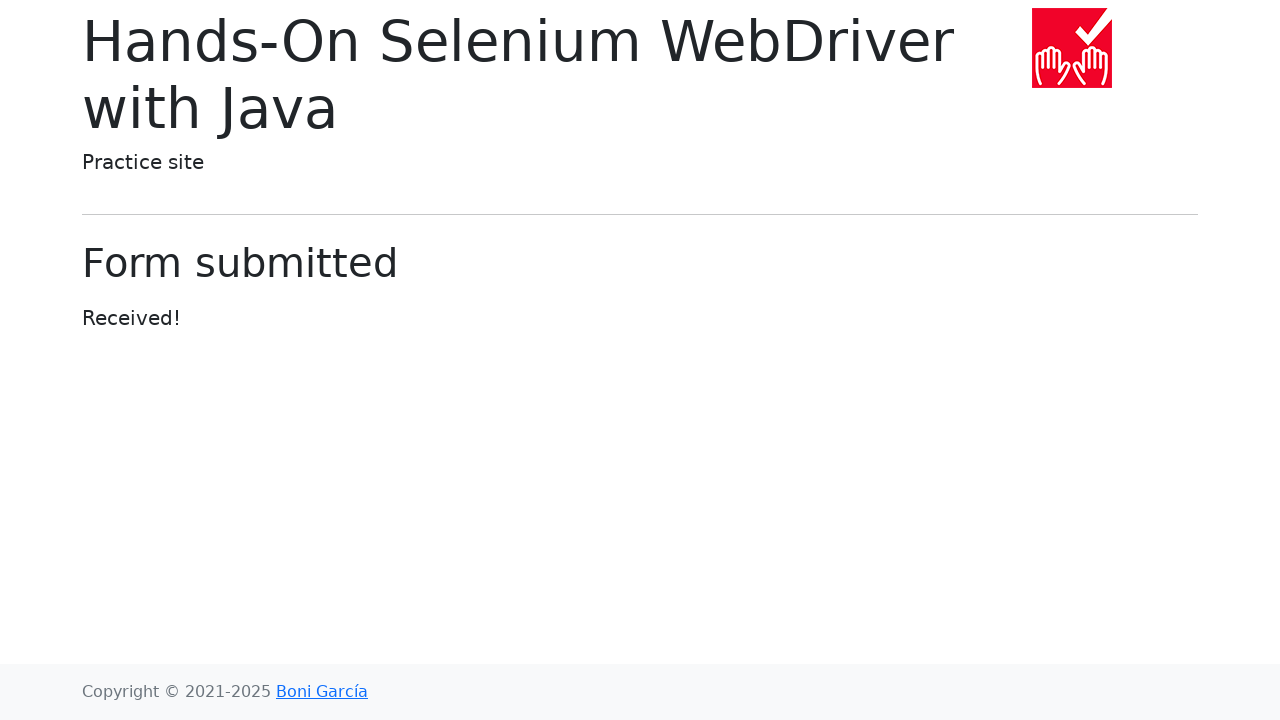

Verified received message div is visible
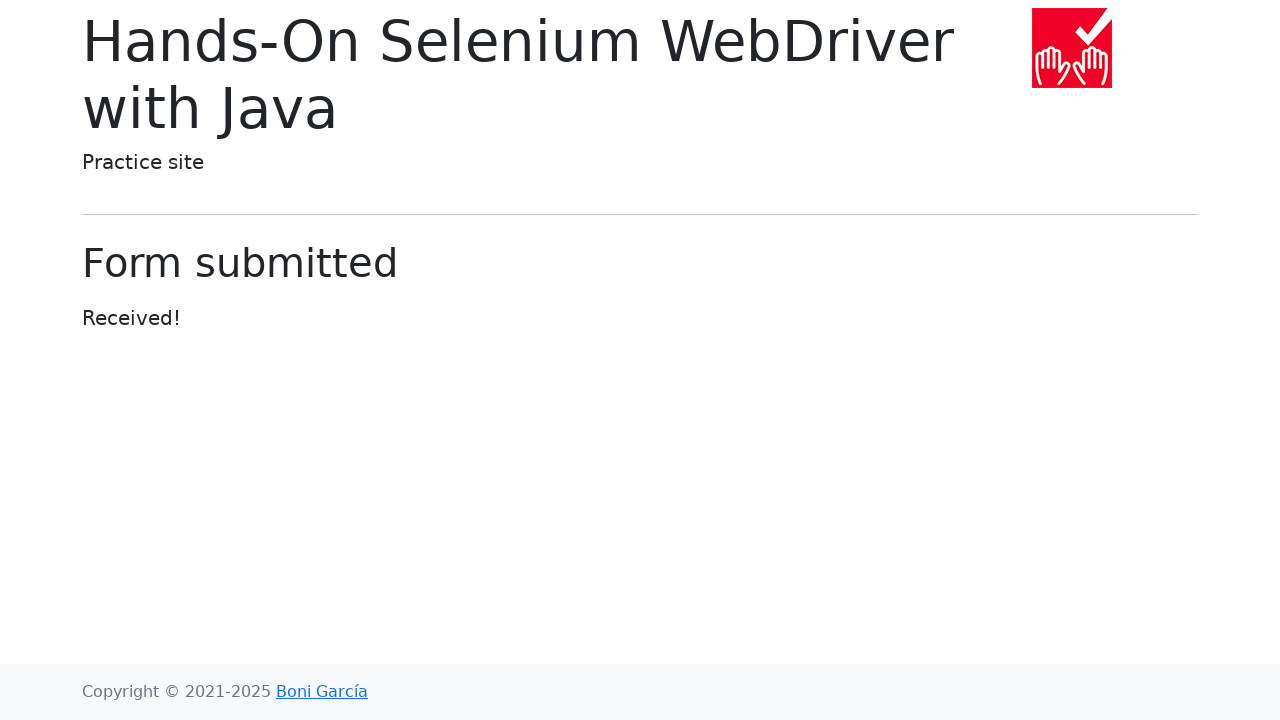

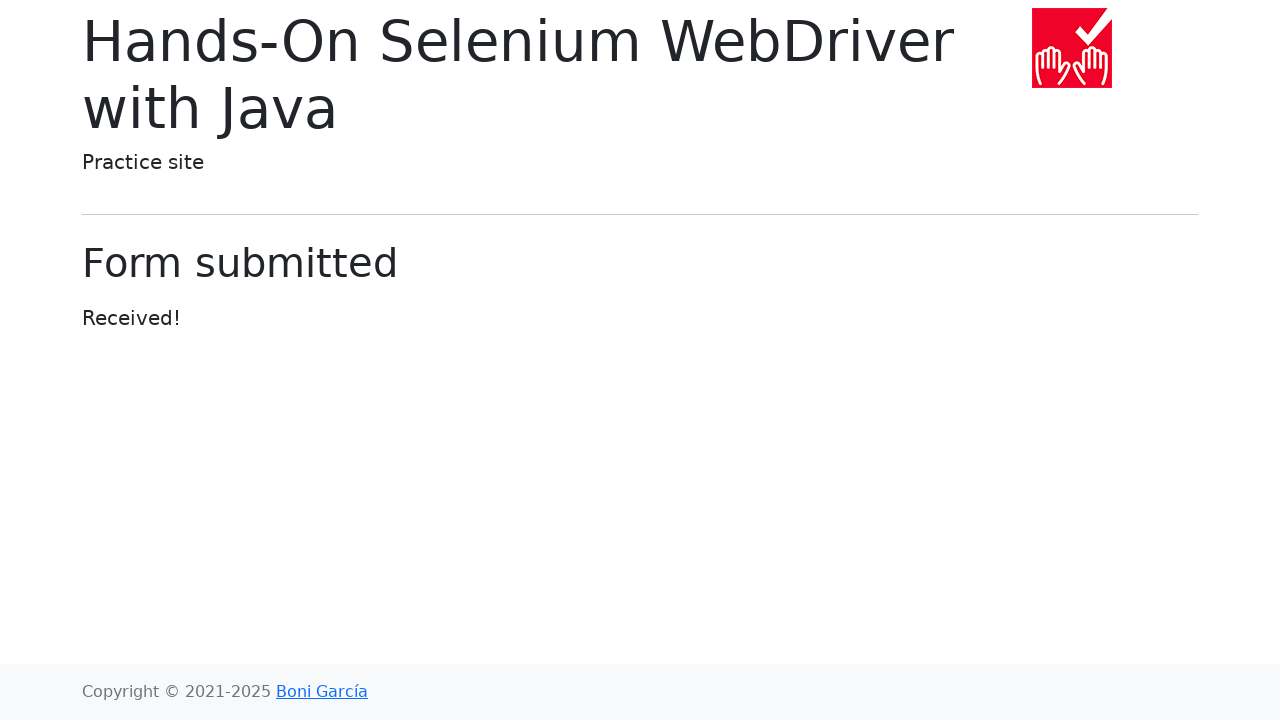